Tests right-click (context click) functionality on an image element to trigger a context menu

Starting URL: http://deluxe-menu.com/popup-mode-sample.html

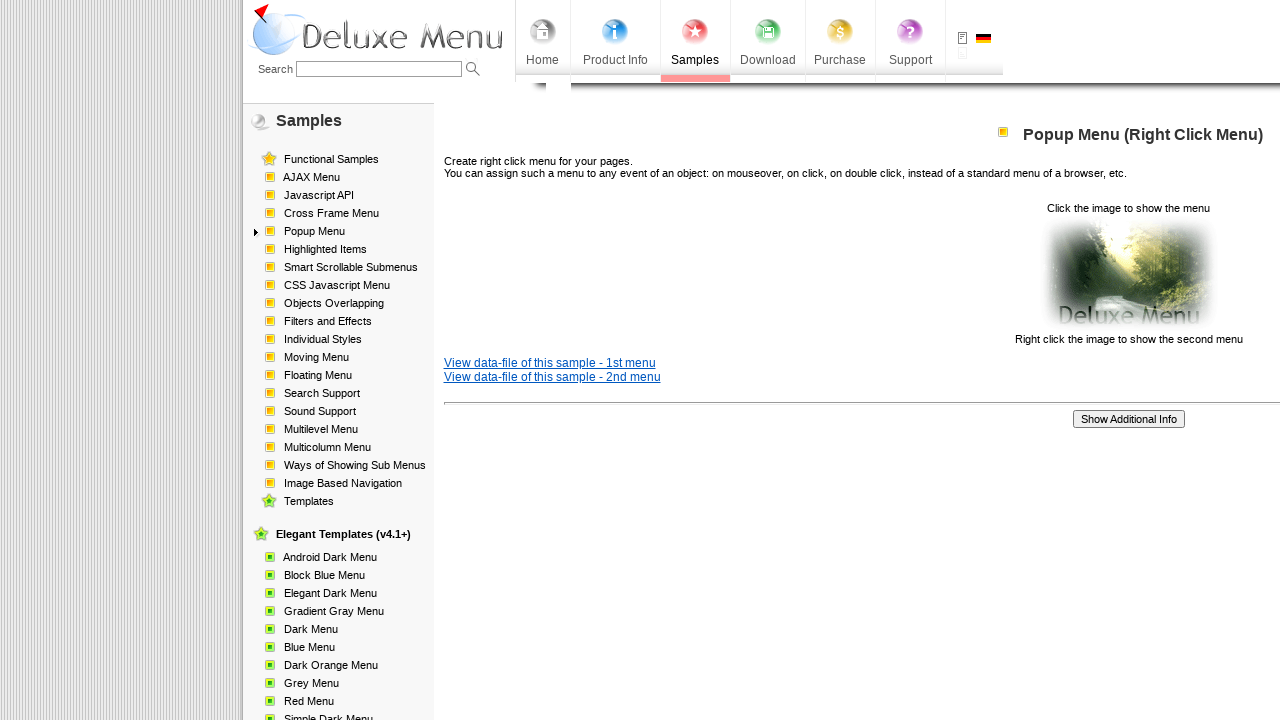

Image element became visible
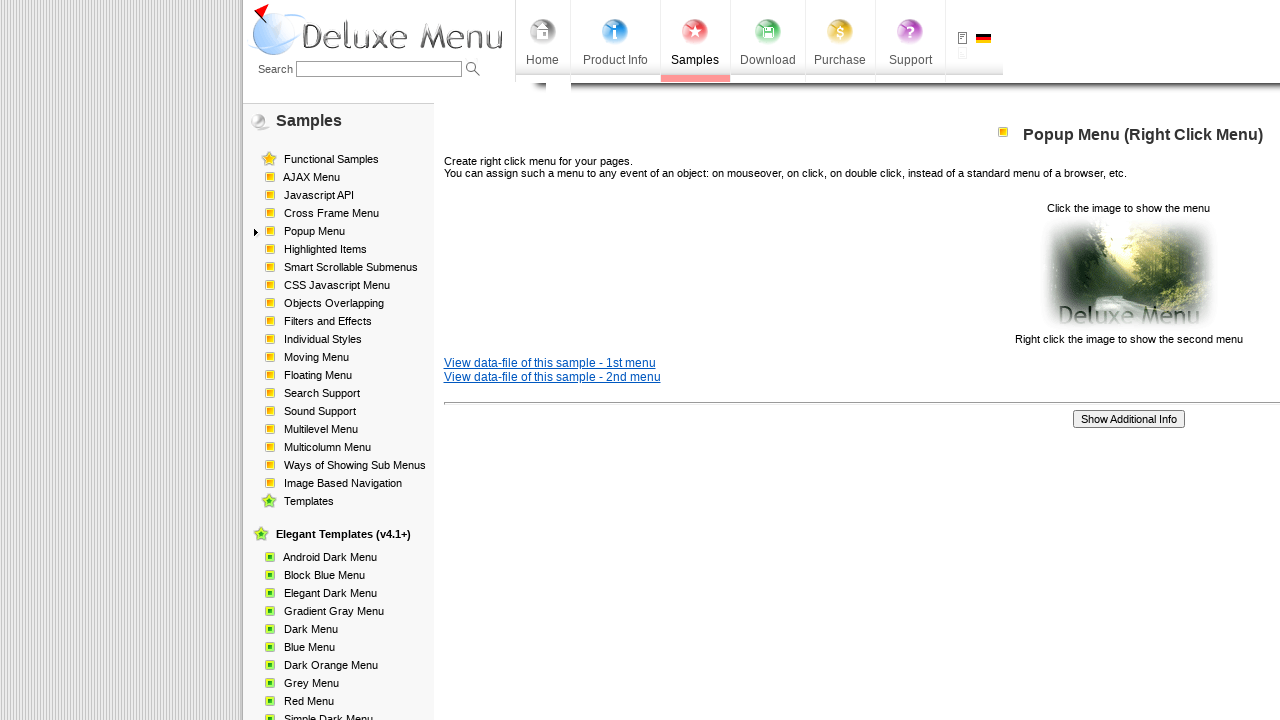

Right-clicked on image element to trigger context menu at (1128, 274) on xpath=//p[2]/img
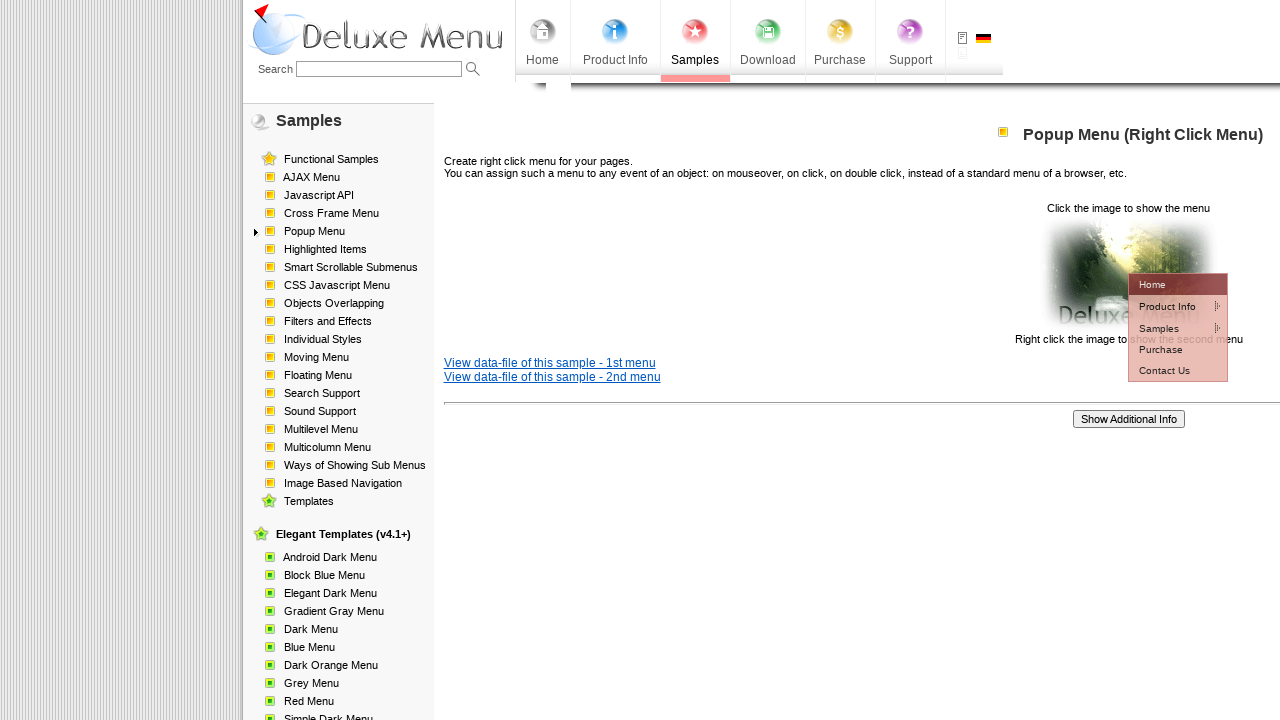

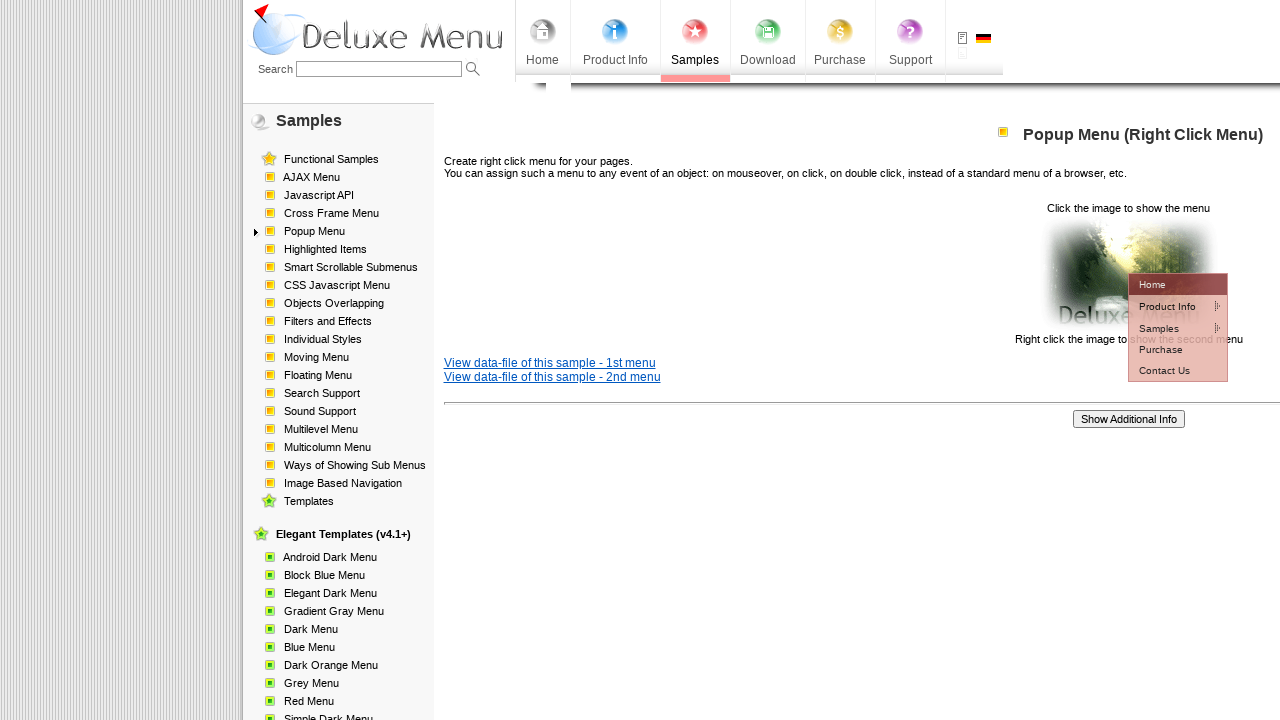